Tests registration form validation when phone number is too short (9 digits)

Starting URL: https://alada.vn/tai-khoan/dang-ky.html

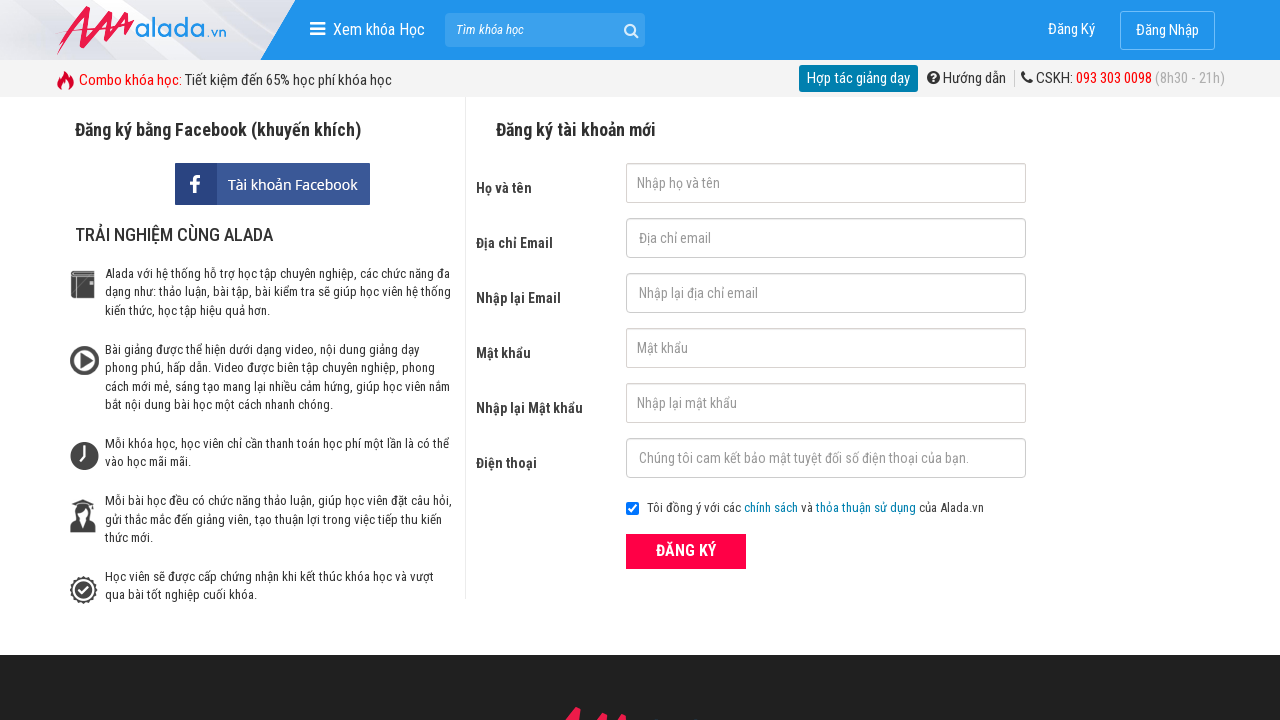

Filled first name field with 'ParisaVu' on input#txtFirstname
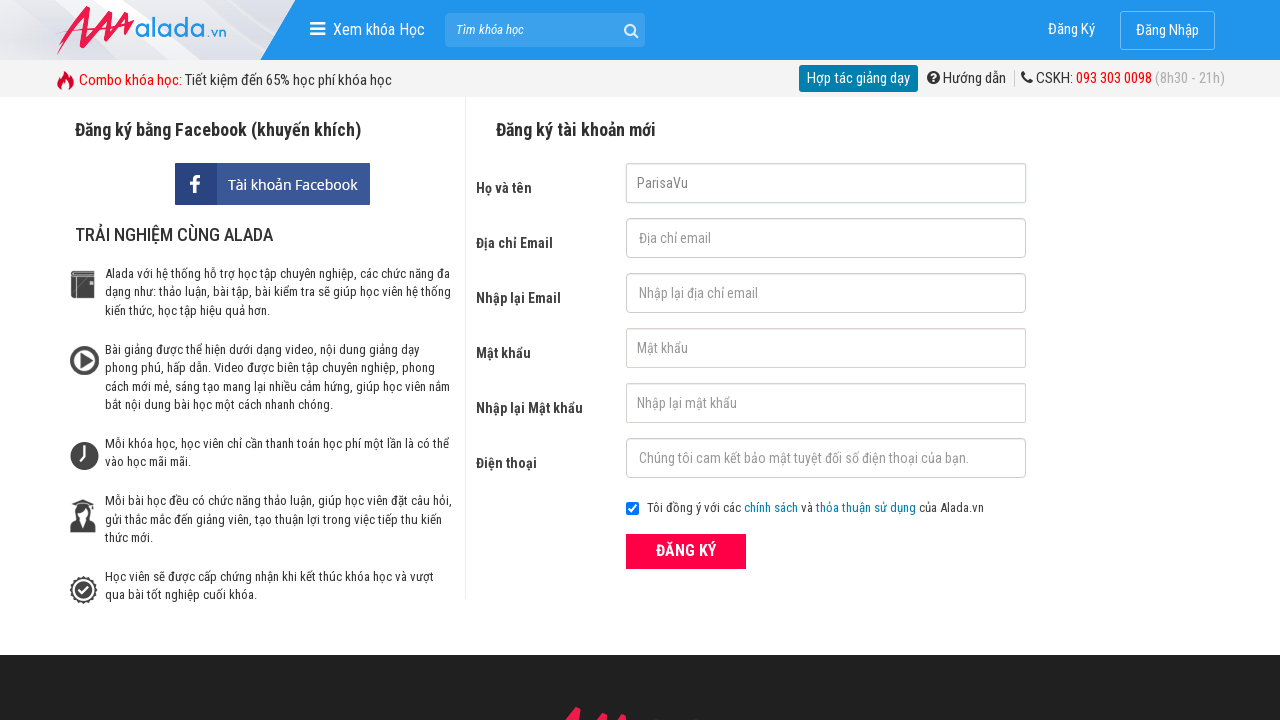

Filled email field with 'parisavu@gmail.com' on input#txtEmail
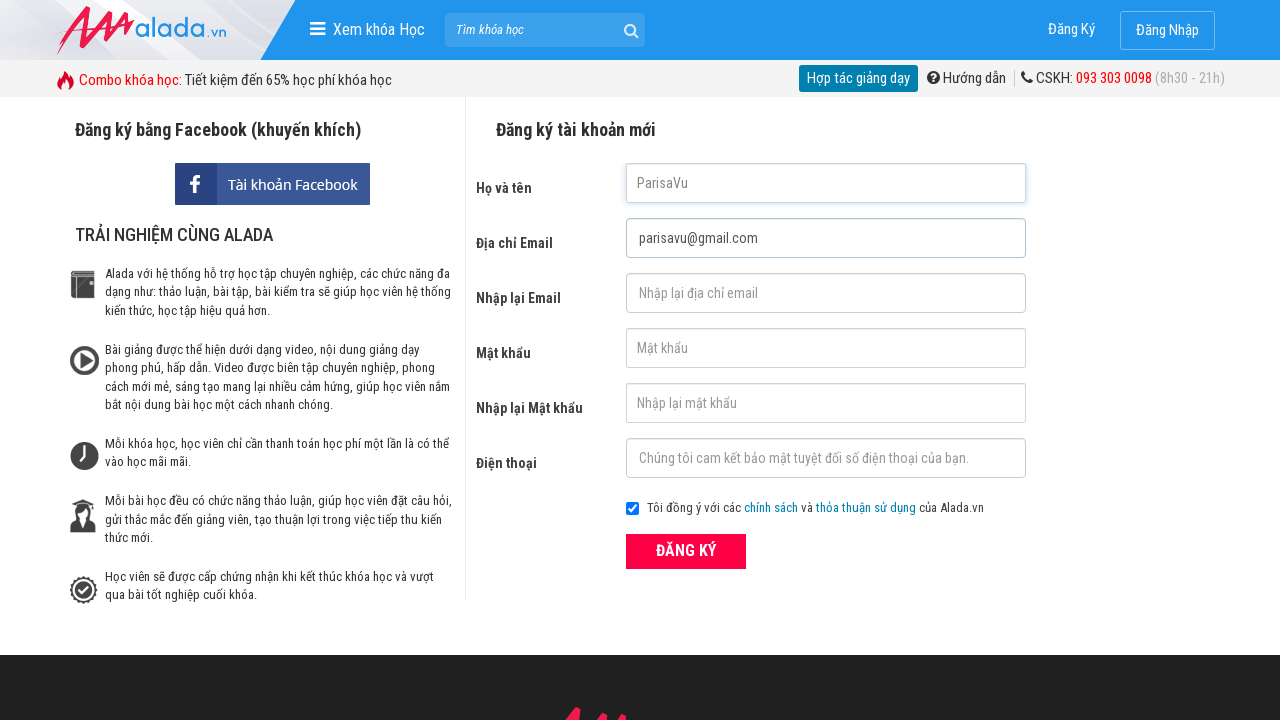

Filled confirm email field with 'parisavu@gmail.com' on input#txtCEmail
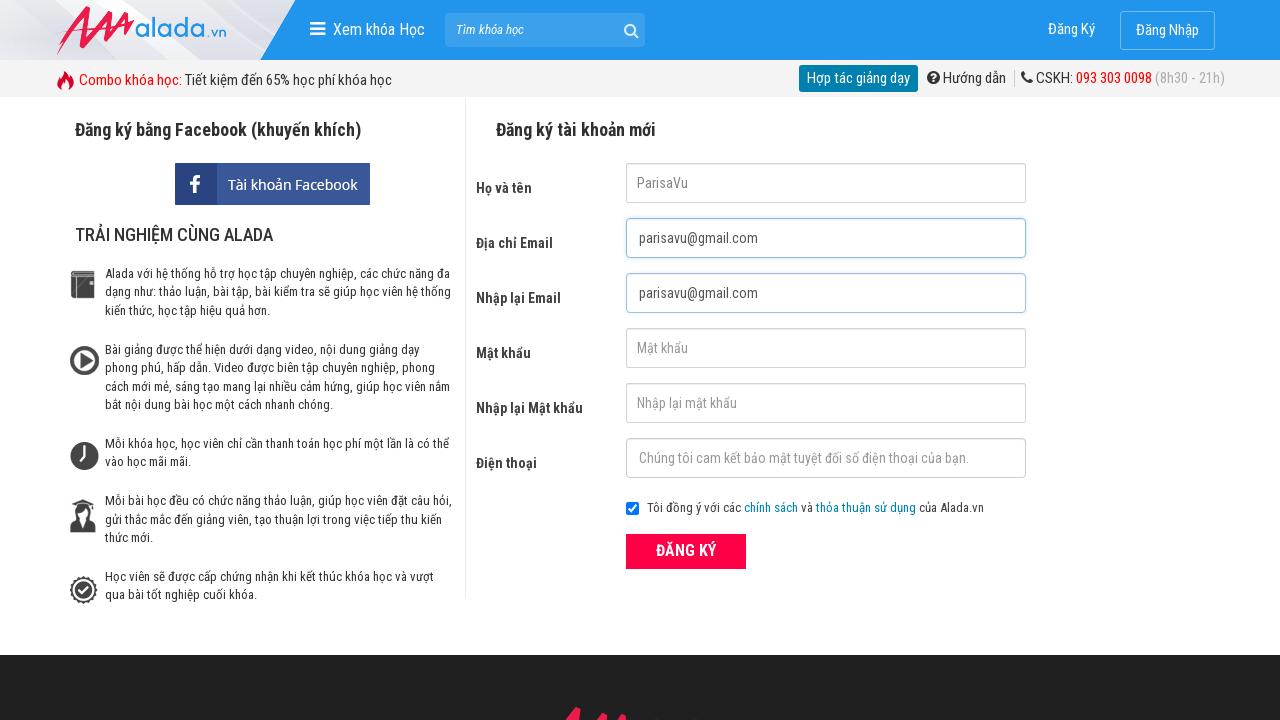

Filled password field with '123456789' on input#txtPassword
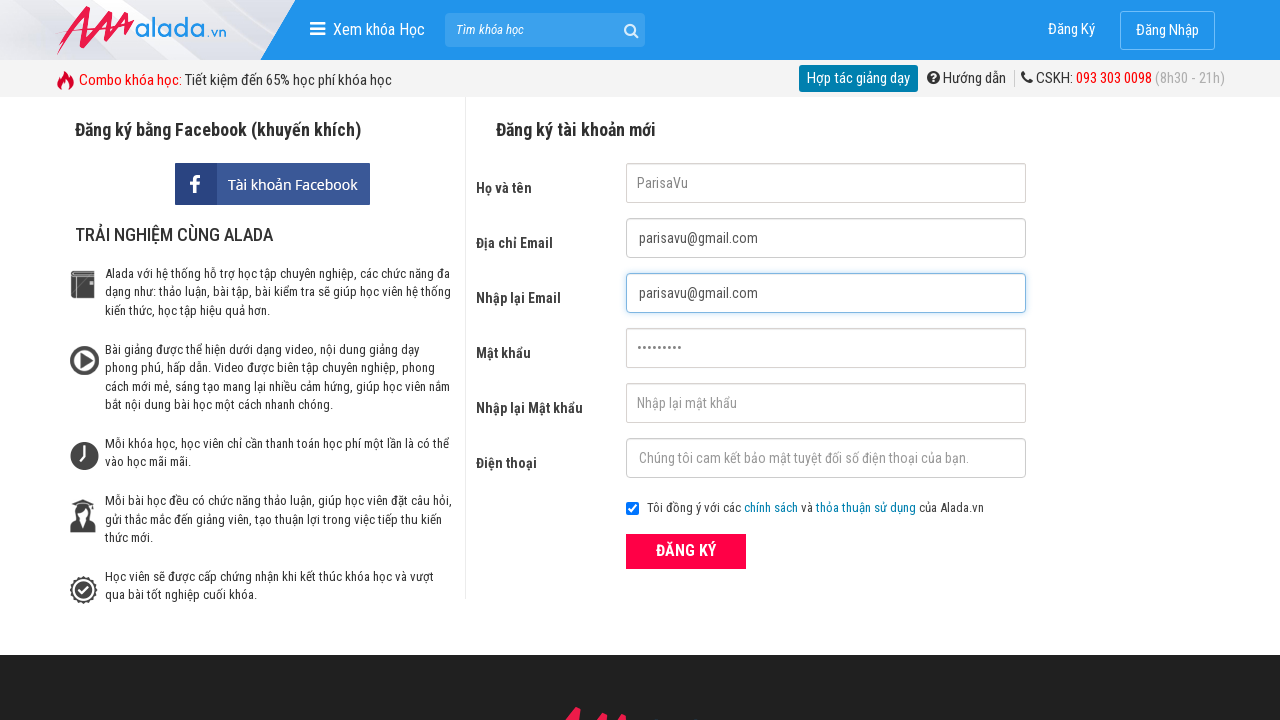

Filled confirm password field with '123456789' on input#txtCPassword
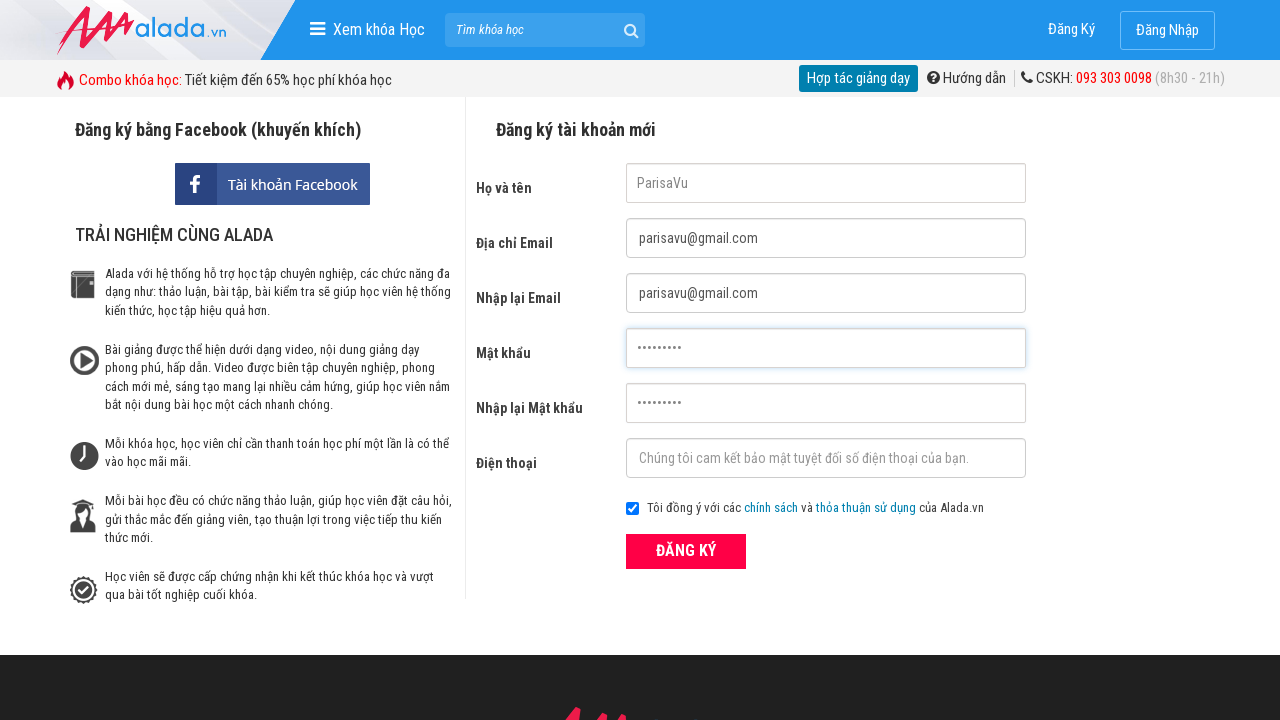

Filled phone number field with '088988888' (9 digits - too short) on input#txtPhone
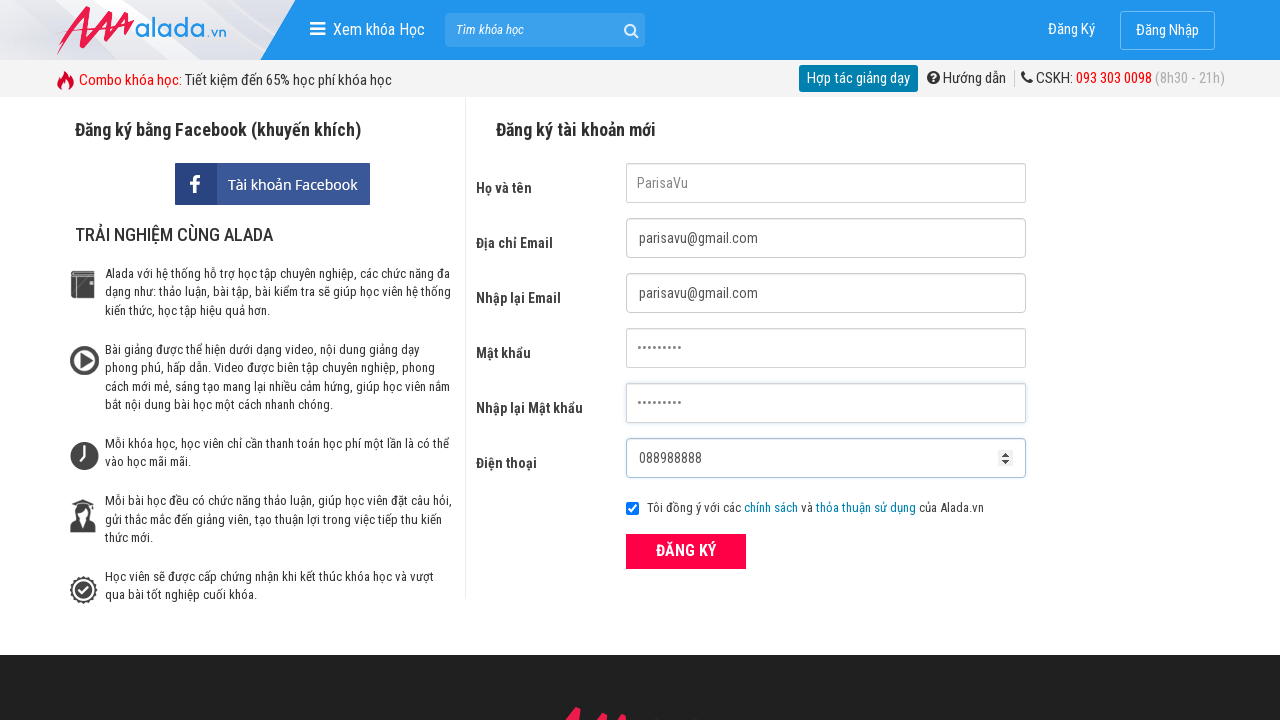

Clicked submit button to attempt registration at (686, 551) on button[type='submit']
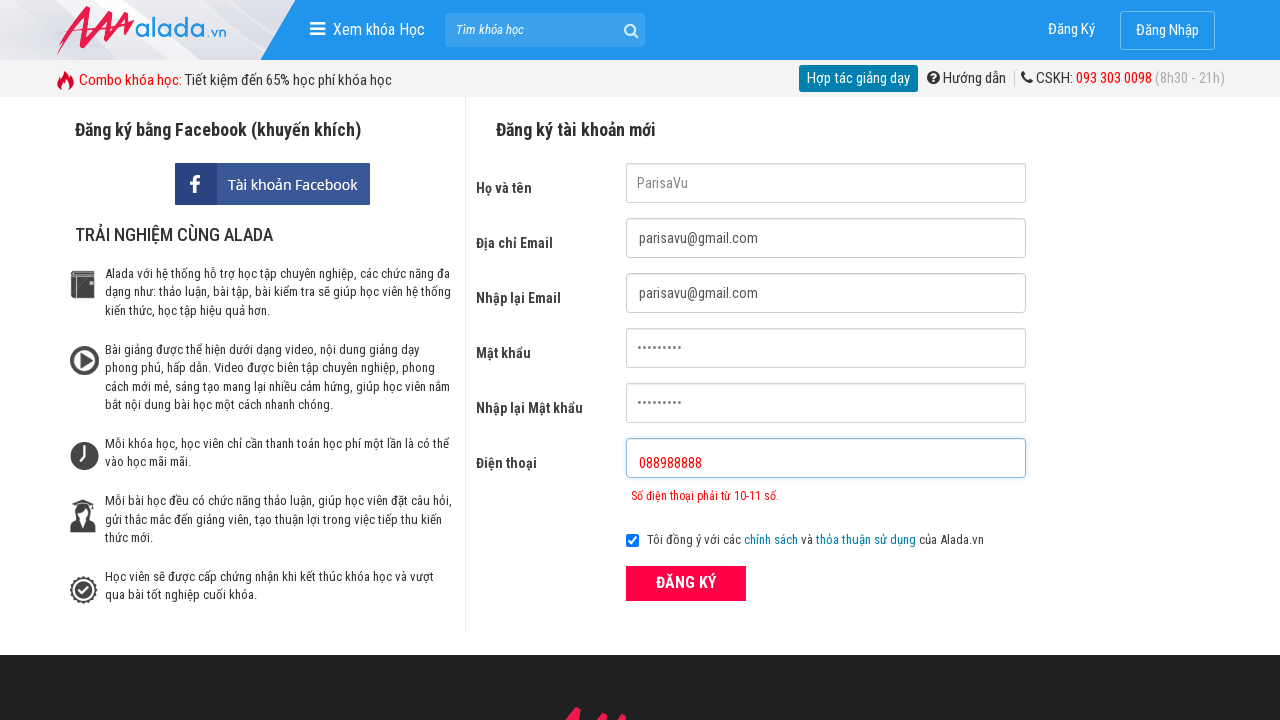

Phone number validation error message appeared
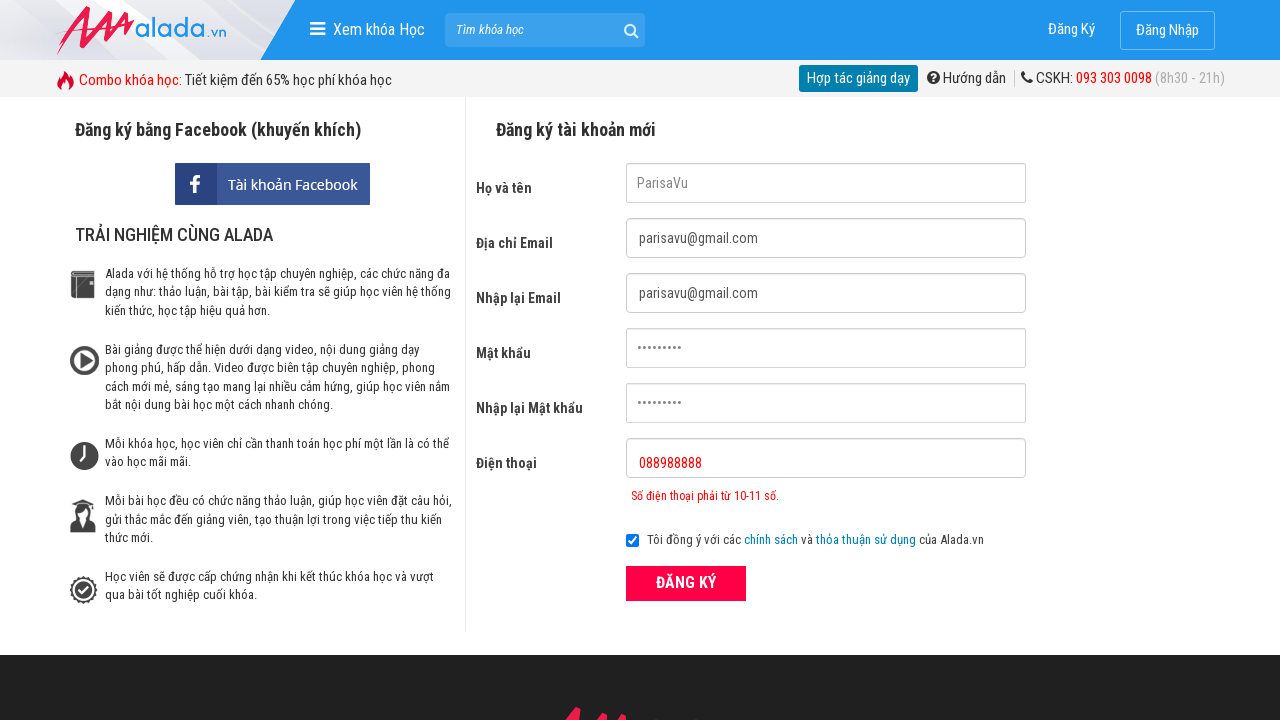

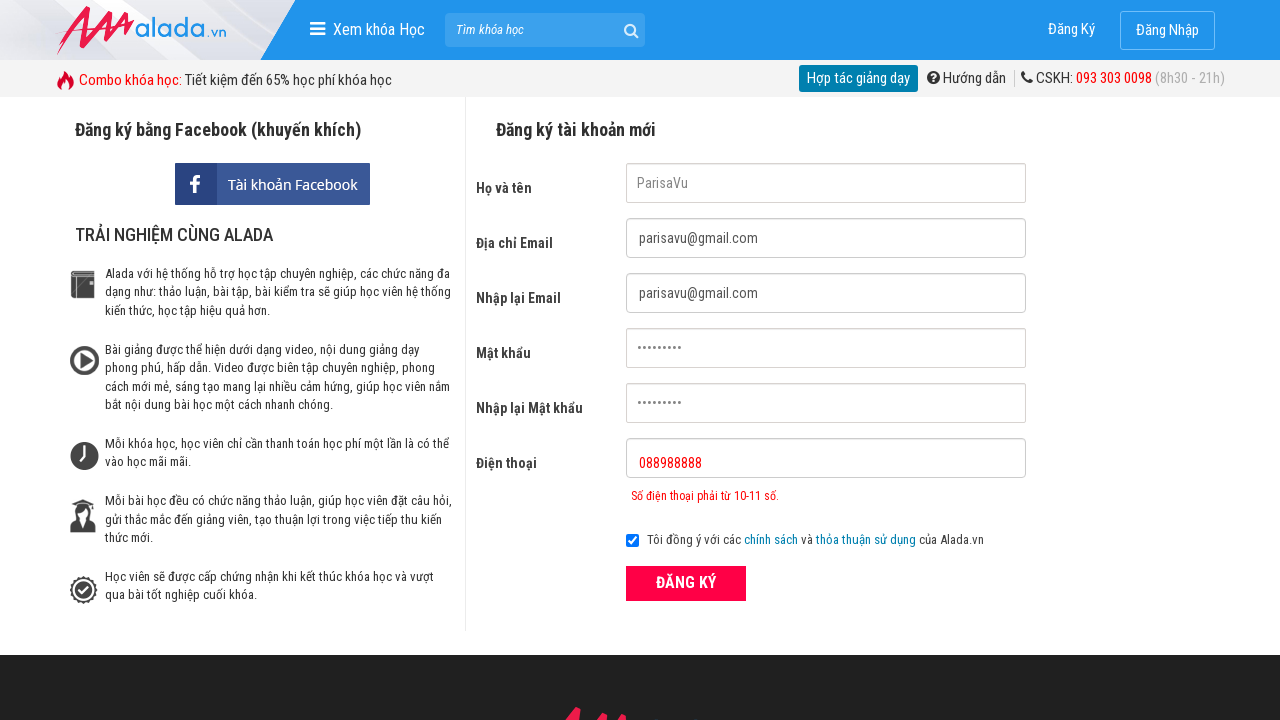